Tests validation error when non-numeric text is entered in the salary field

Starting URL: https://wynagrodzenia.pl/kalkulator-wynagrodzen

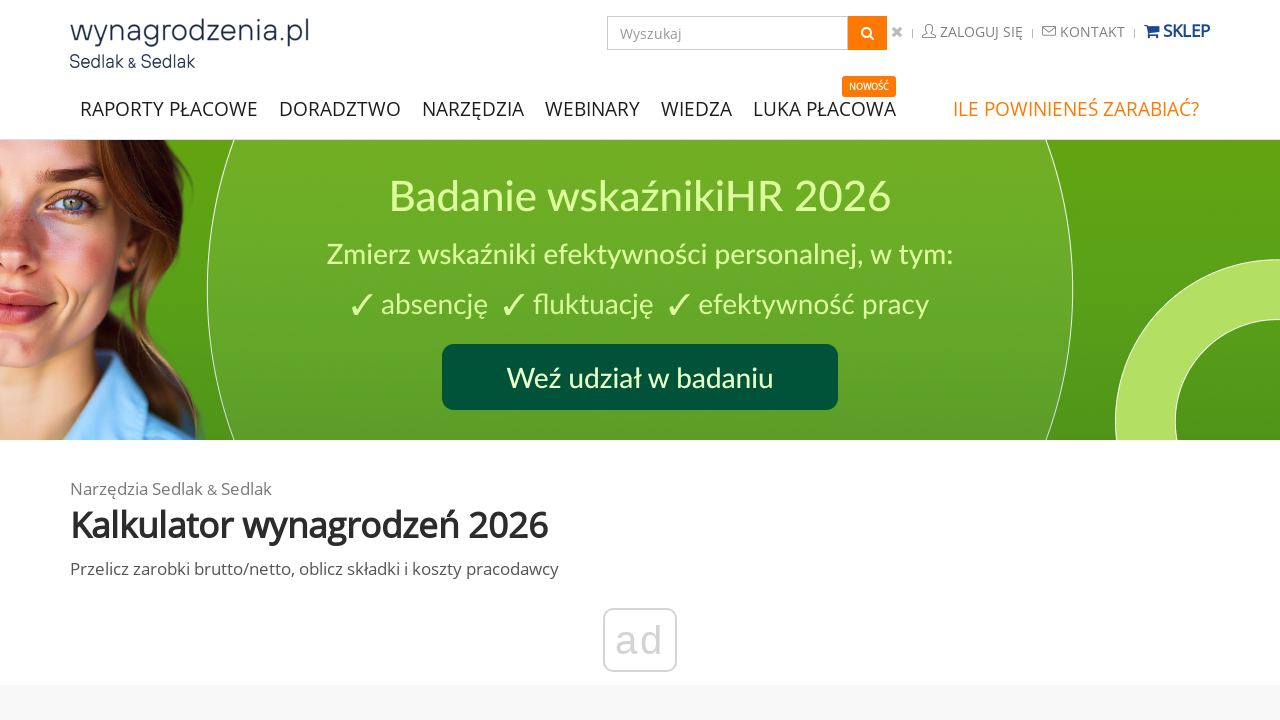

Navigated to salary calculator page
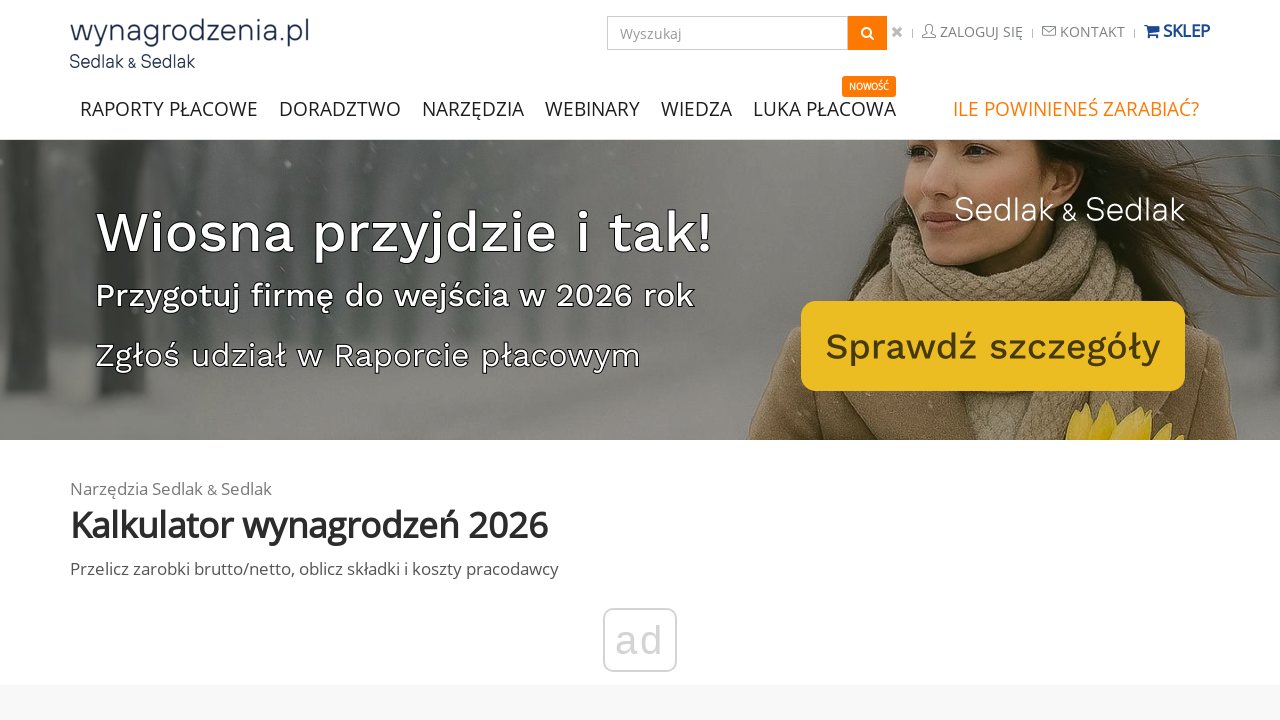

Clicked on salary input field at (580, 361) on #sedlak_calculator_earnings
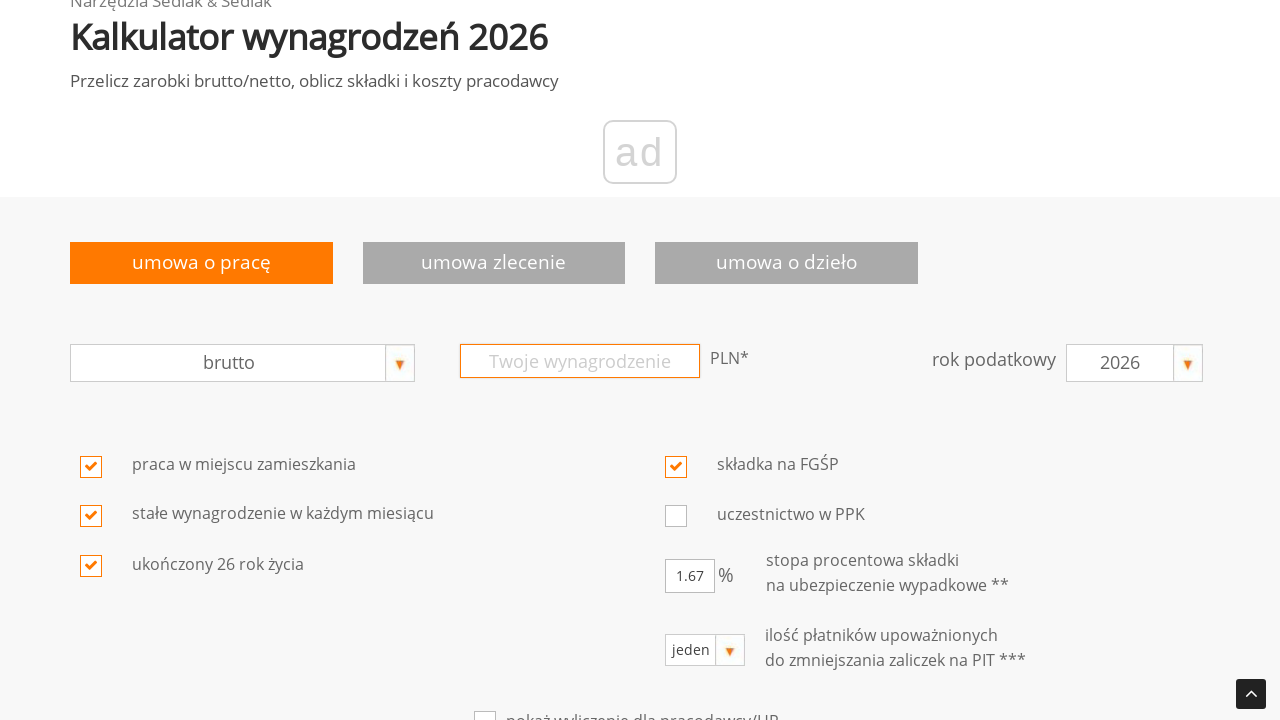

Entered non-numeric text 'qwerty' in salary field on #sedlak_calculator_earnings
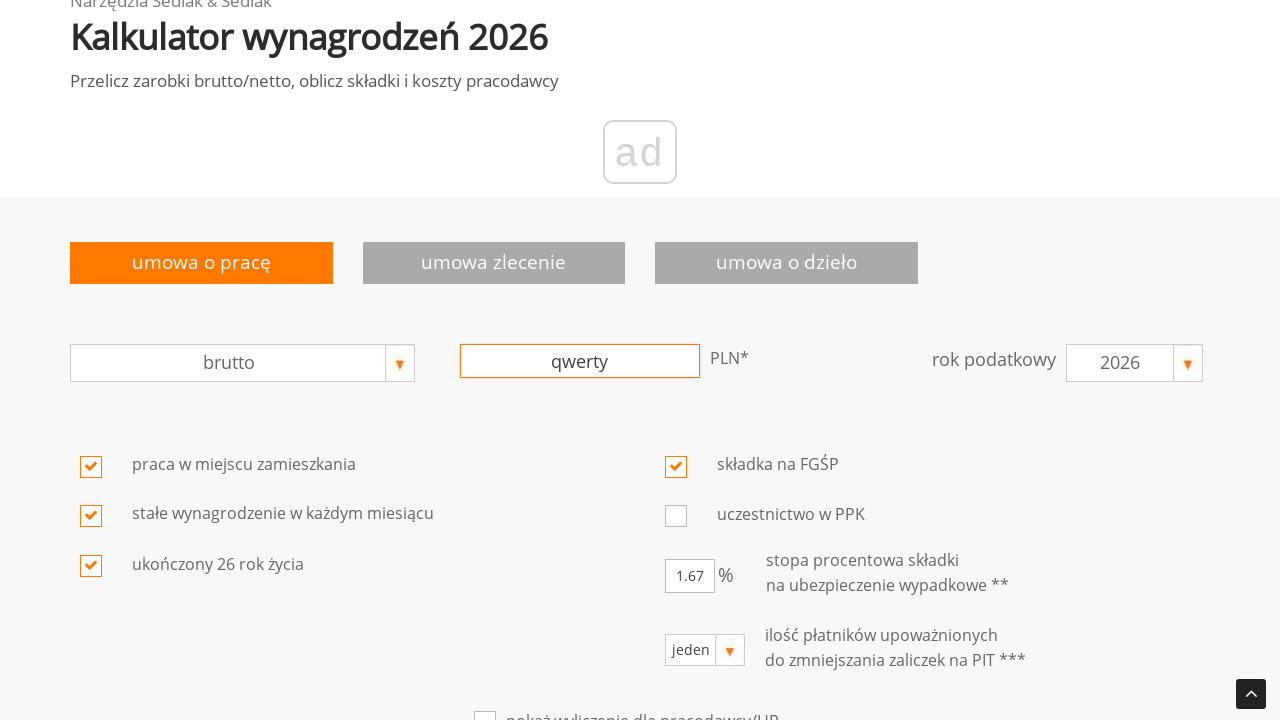

Clicked evaluate button to trigger validation at (640, 360) on #sedlak_calculator_save
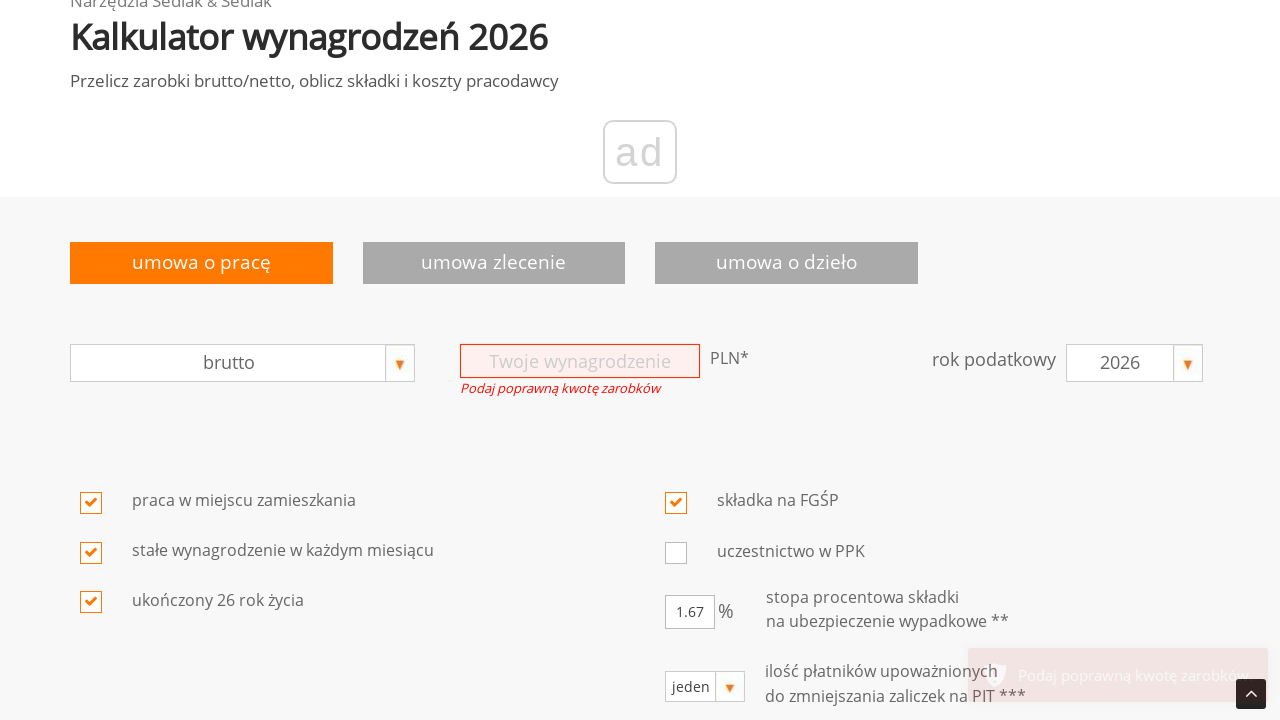

Validation error message appeared for invalid salary input
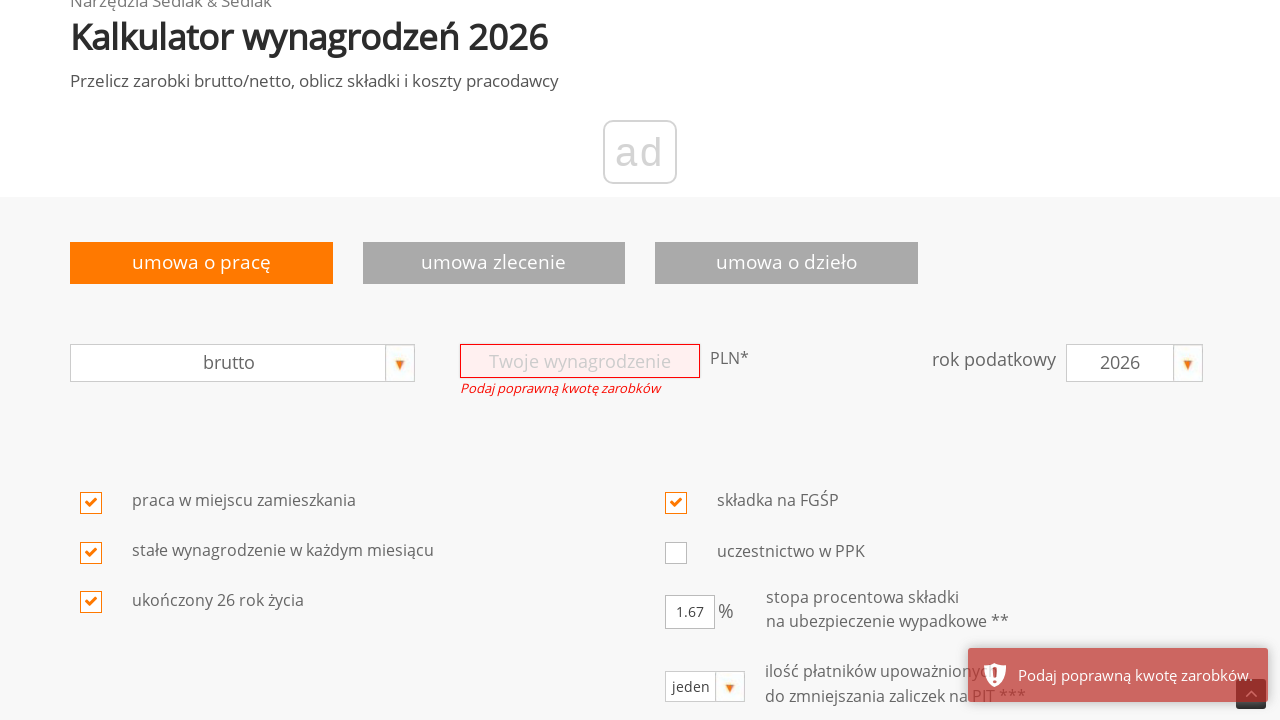

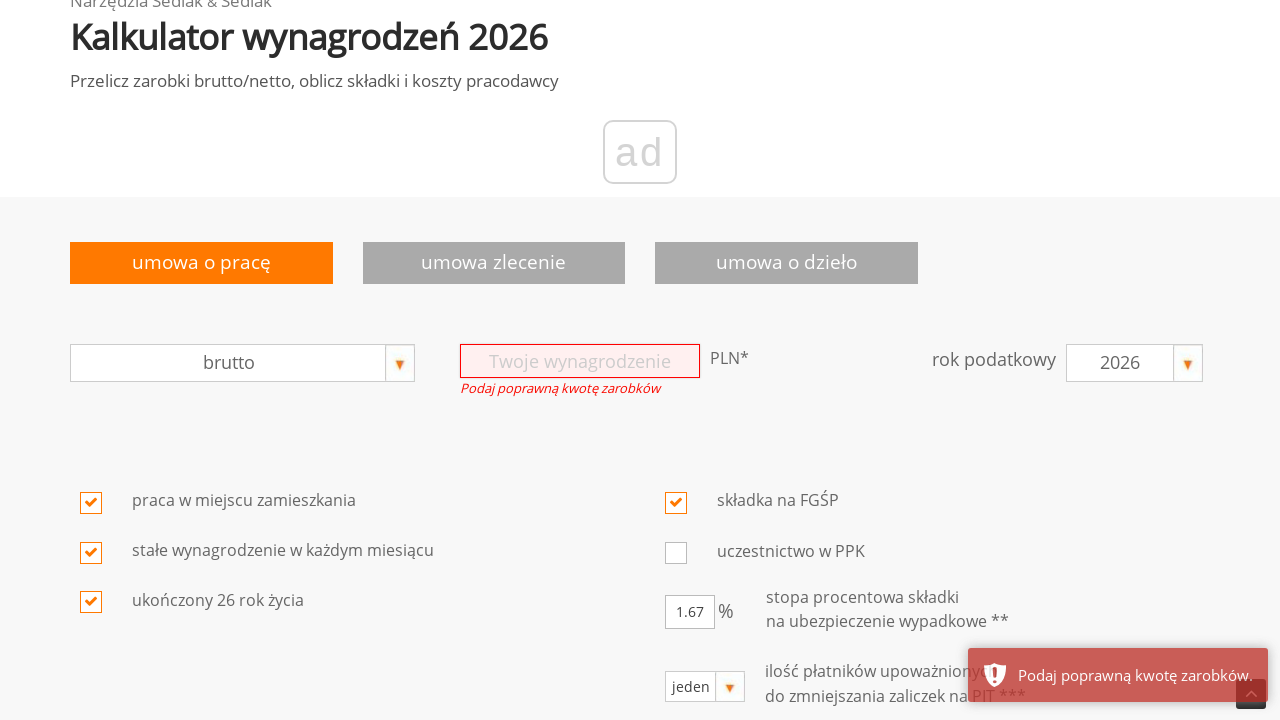